Tests keyboard interaction and copy-paste functionality by filling a form, copying text from one field using keyboard shortcuts, and pasting it into another field

Starting URL: https://demoqa.com/text-box

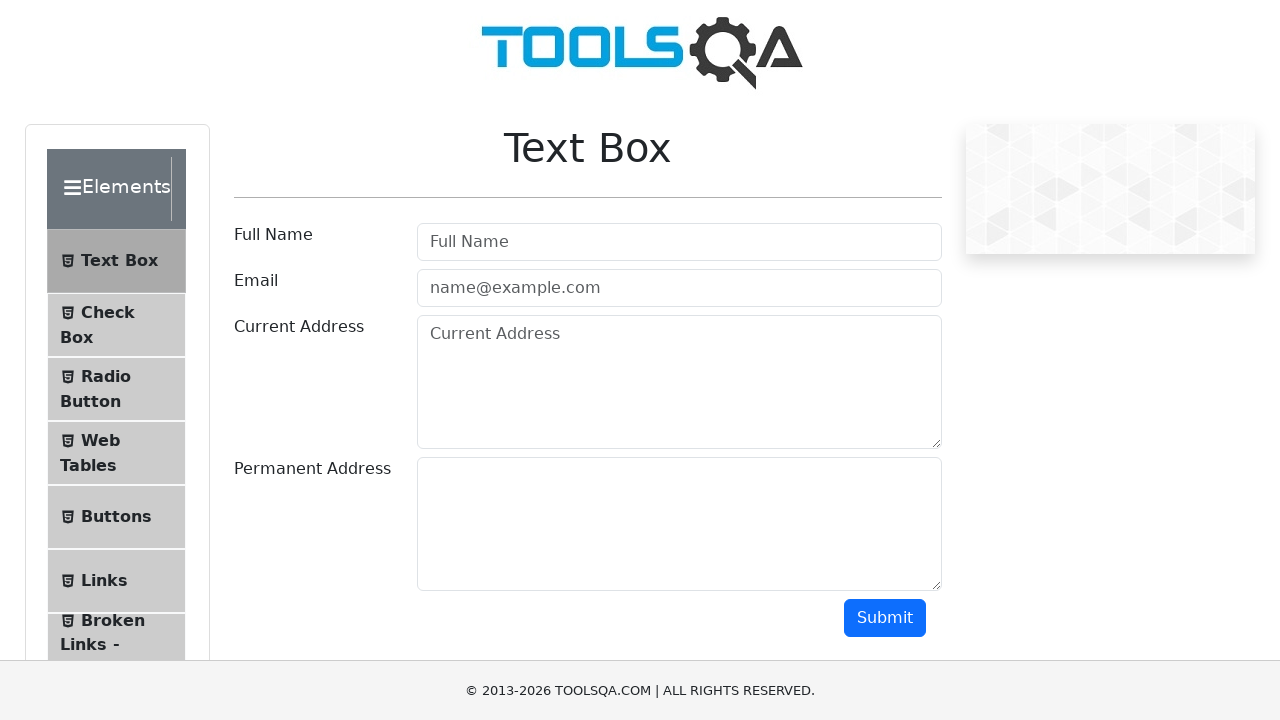

Filled username field with 'Mr.Peter Haynes' on #userName
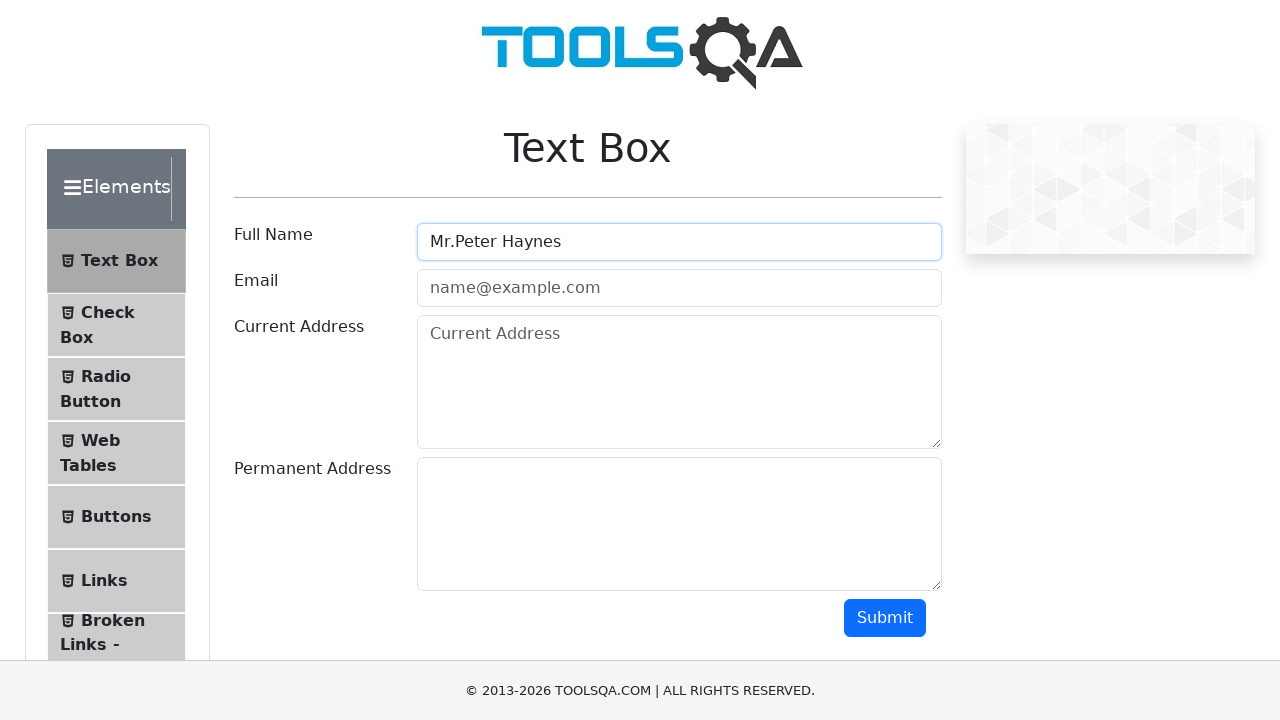

Filled email field with 'PeterHaynes@toolsqa.com' on #userEmail
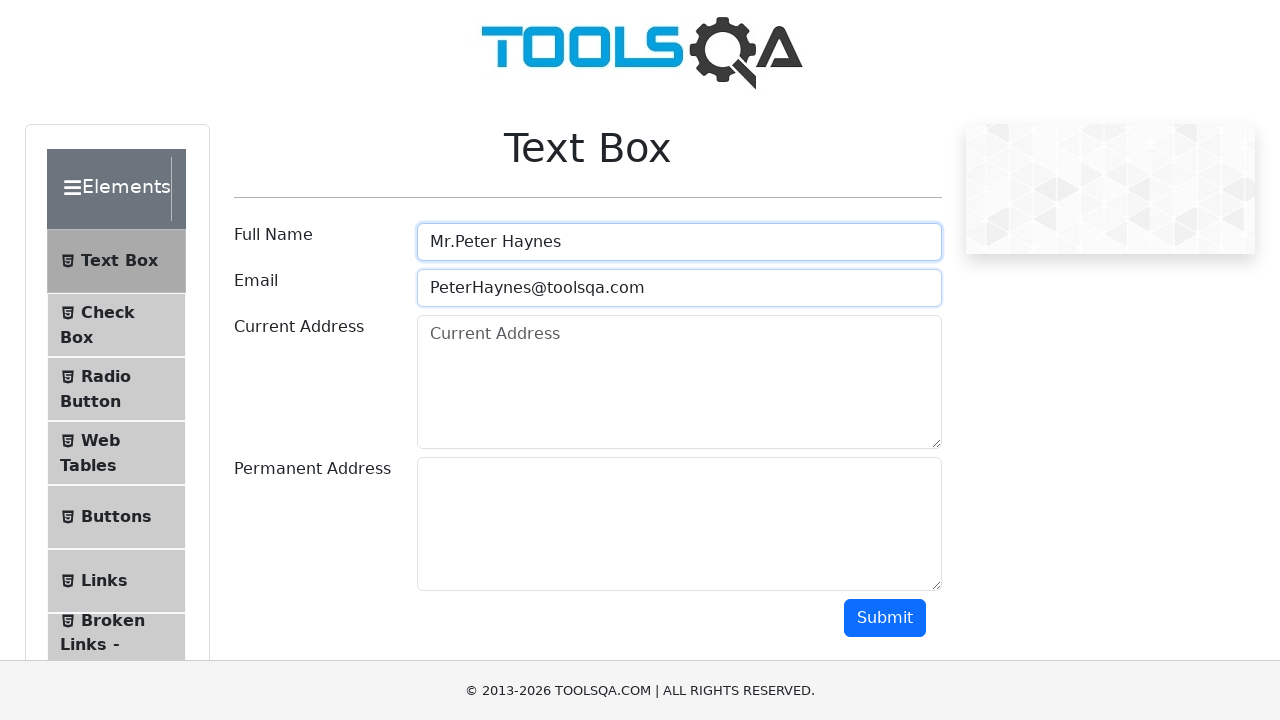

Filled current address field with '43 School Lane London EC71 9GO' on #currentAddress
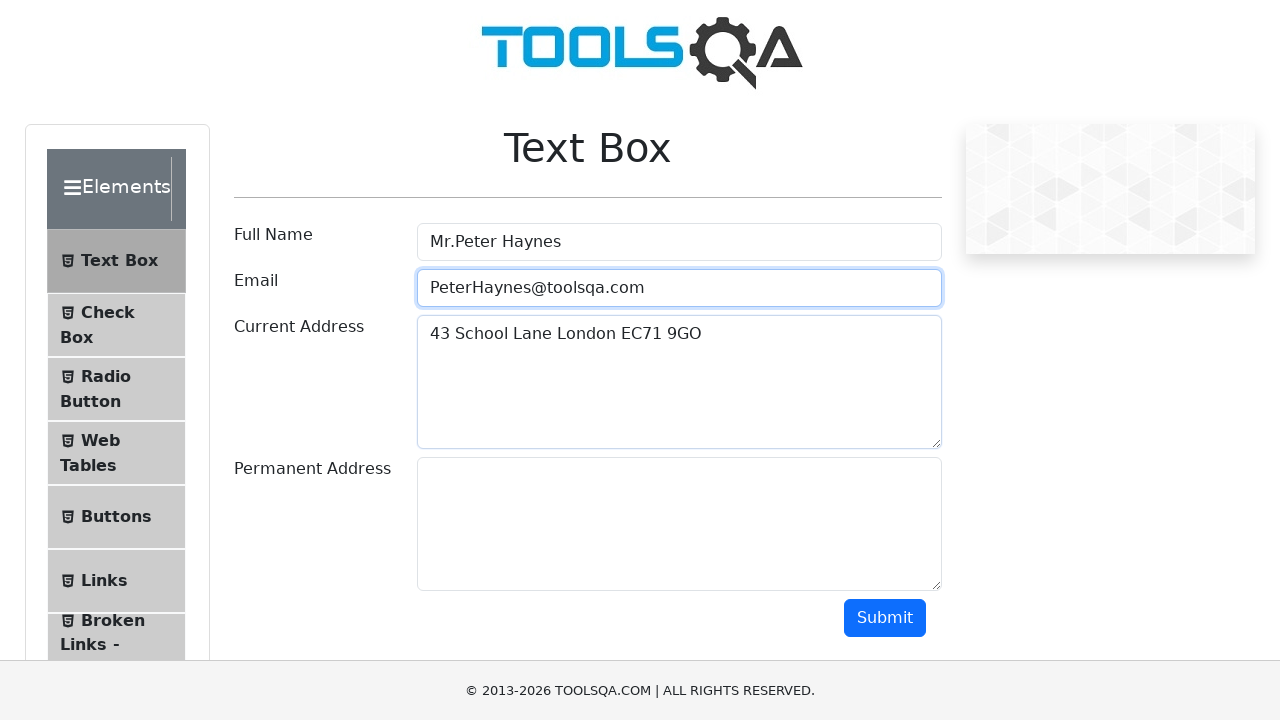

Focused on current address field on #currentAddress
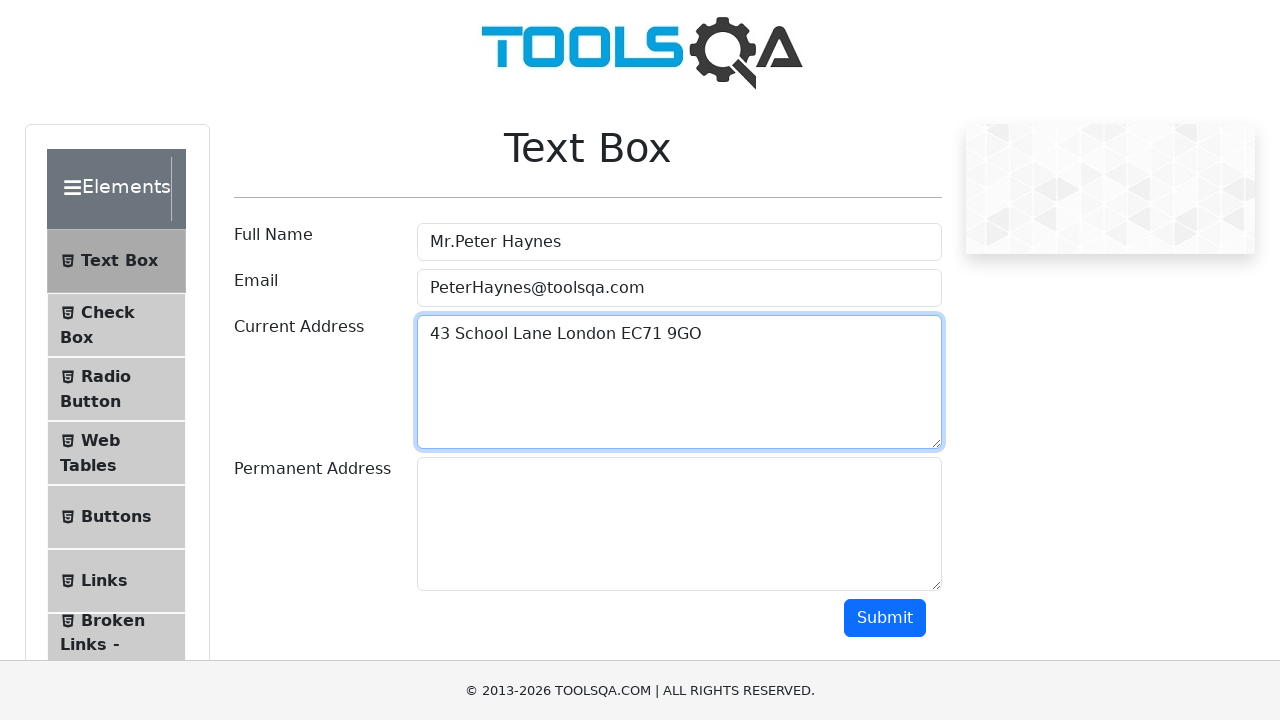

Selected all text in current address field using Ctrl+A
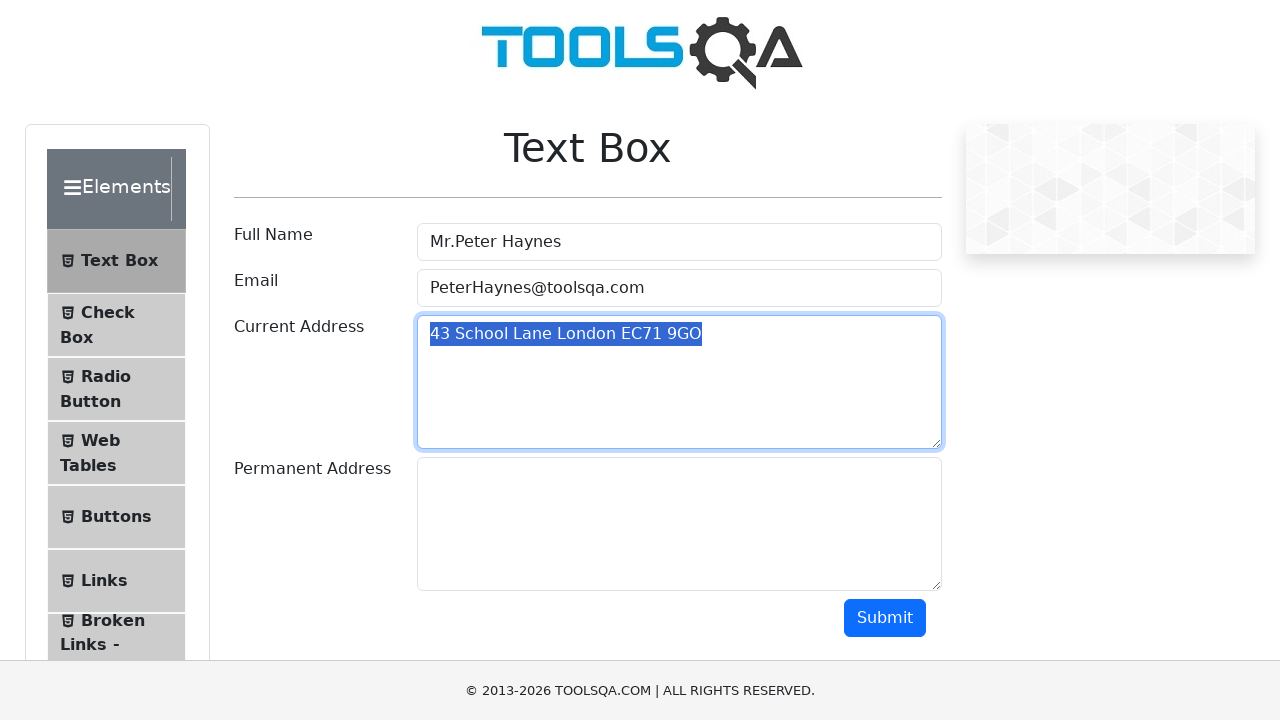

Copied selected address text using Ctrl+C
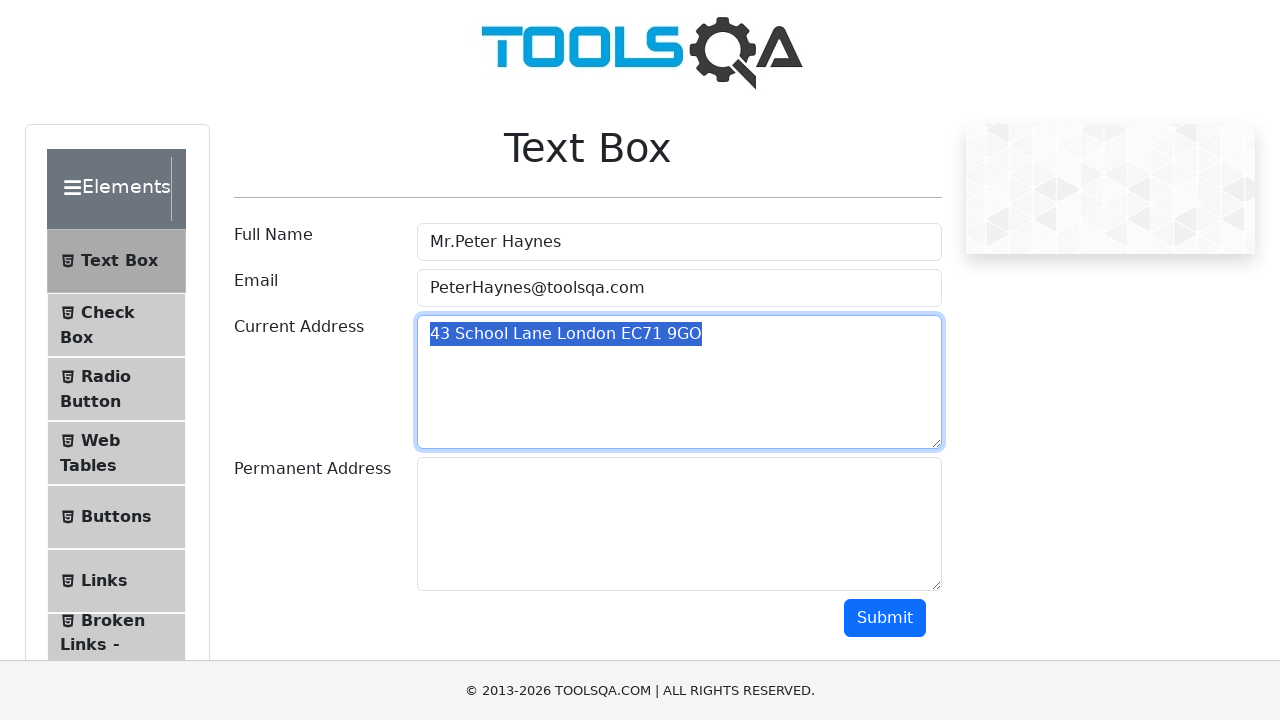

Navigated to permanent address field using Tab key
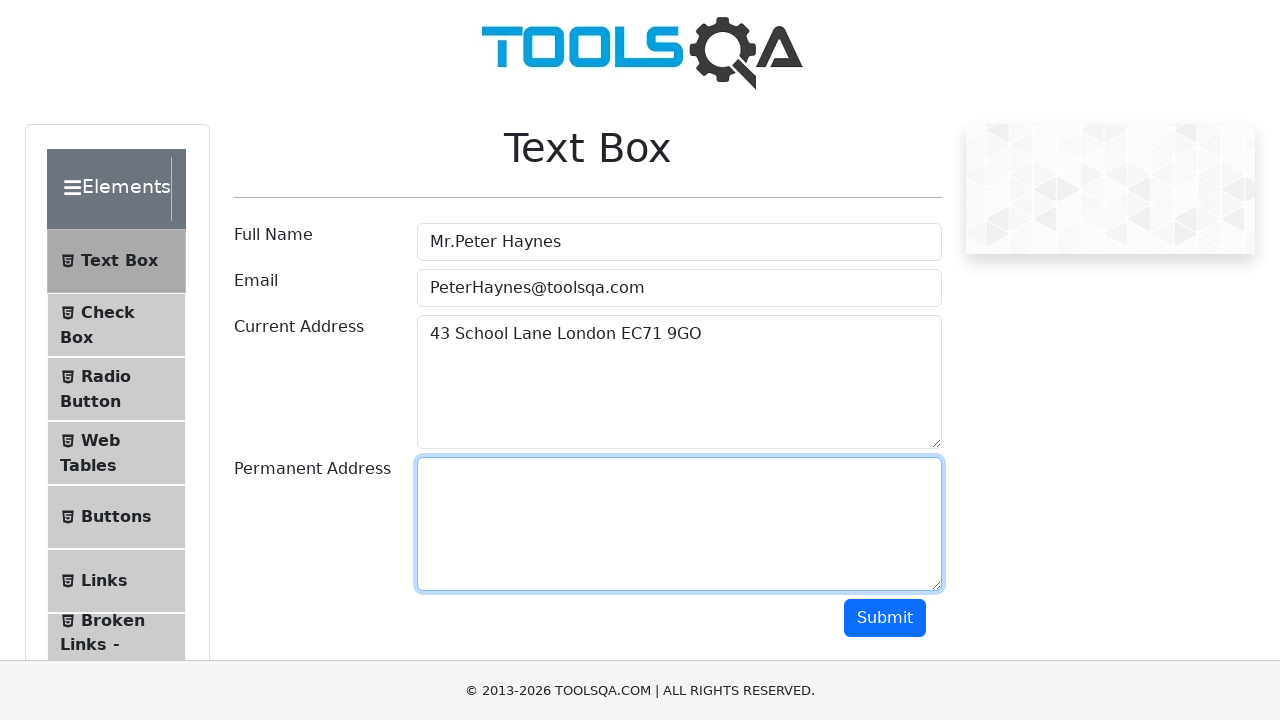

Pasted copied address text into permanent address field using Ctrl+V
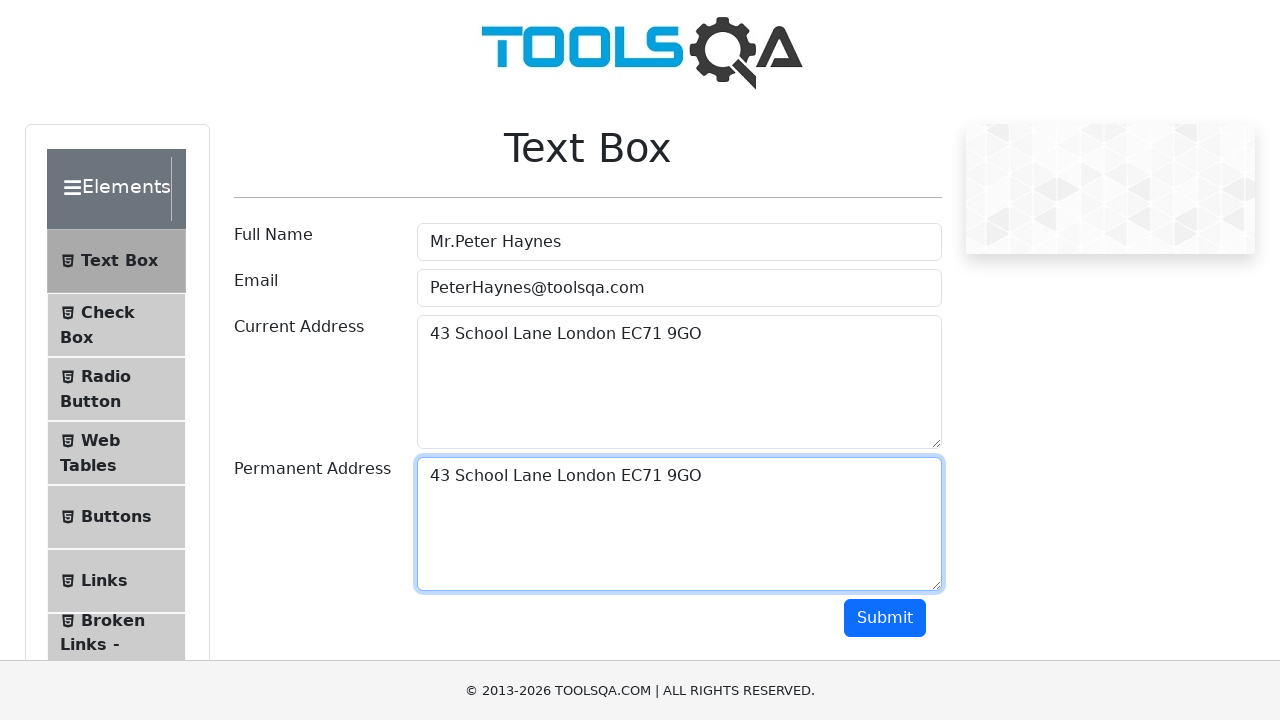

Retrieved current address field value
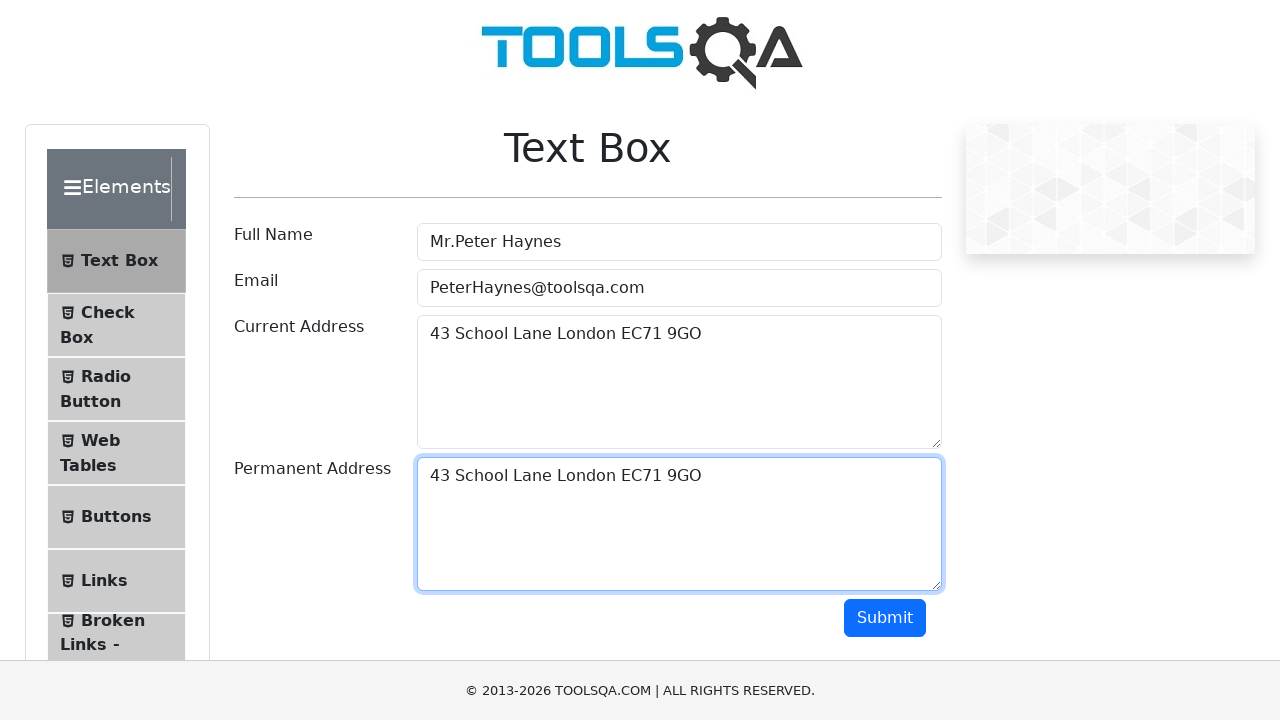

Retrieved permanent address field value
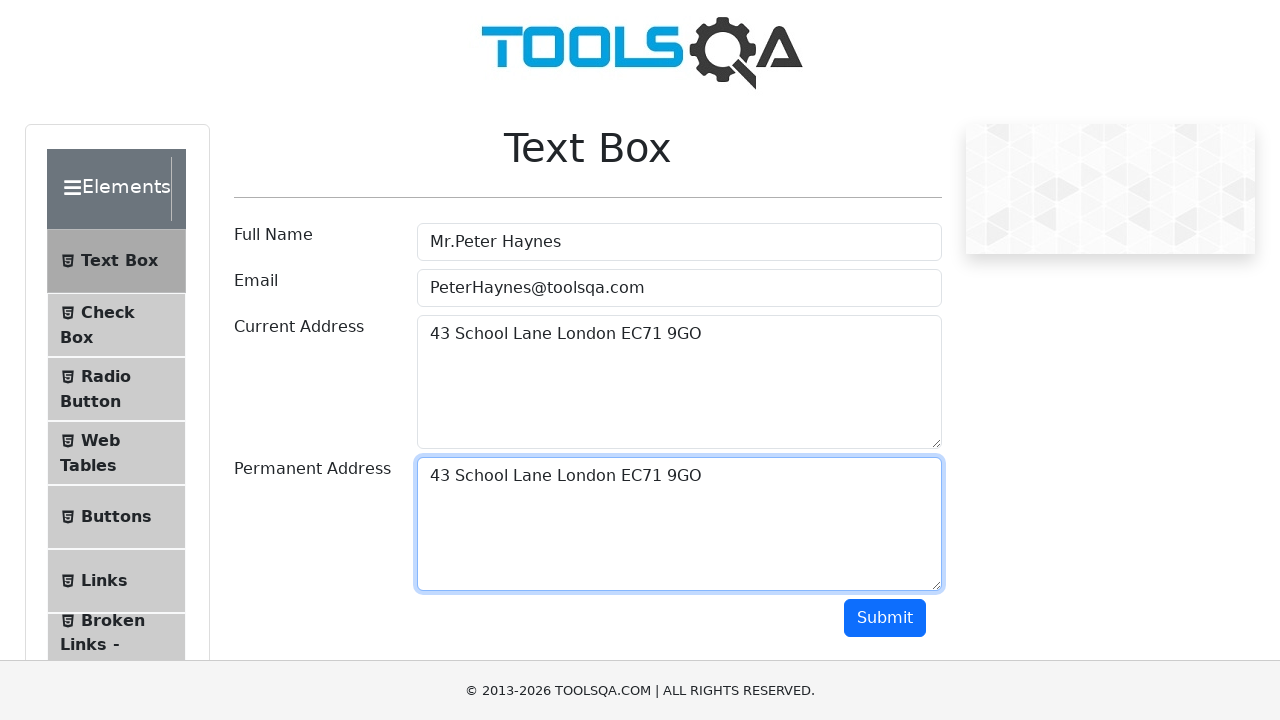

Verified that current address and permanent address fields contain identical values
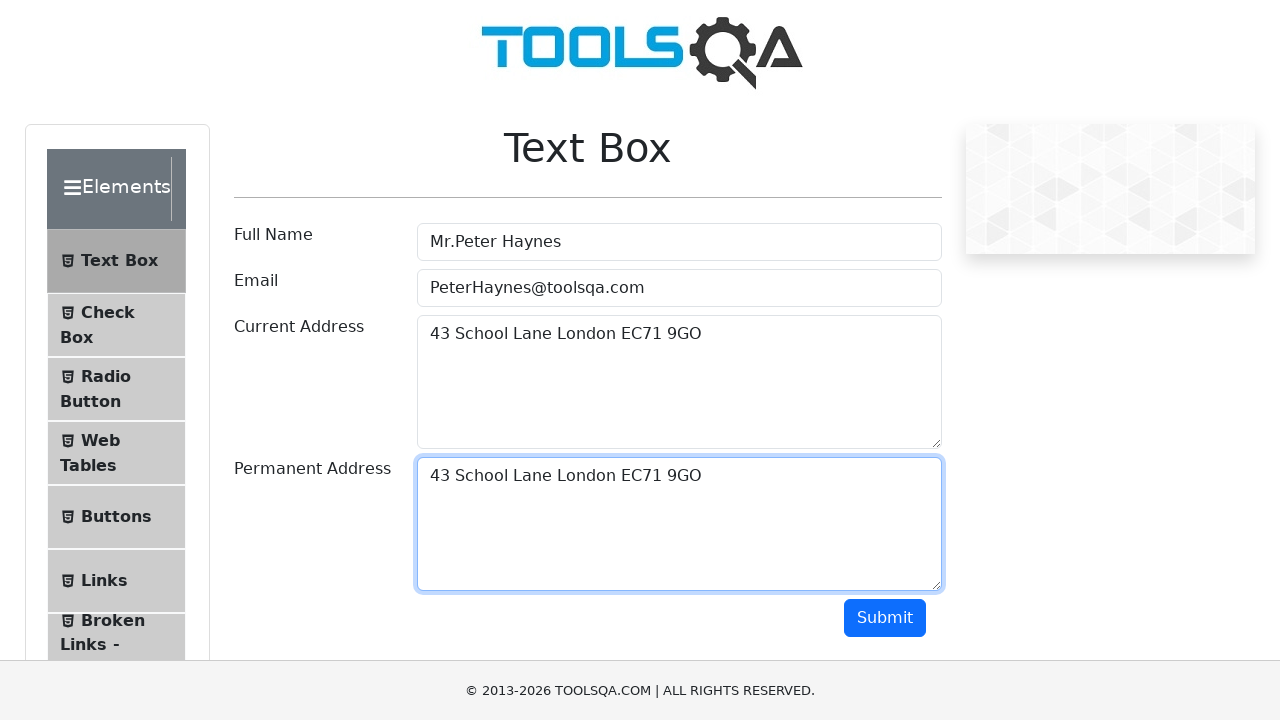

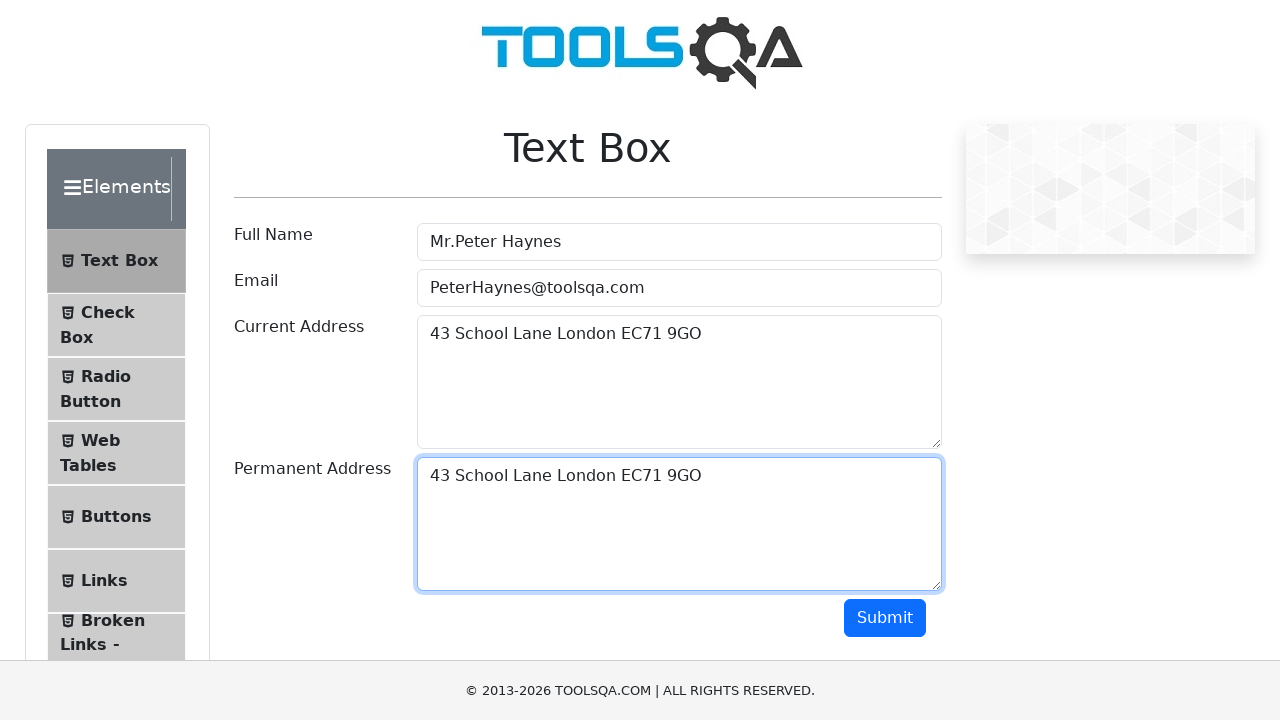